Tests jQuery UI datepicker functionality by opening the calendar widget and selecting a specific date

Starting URL: https://jqueryui.com/datepicker/

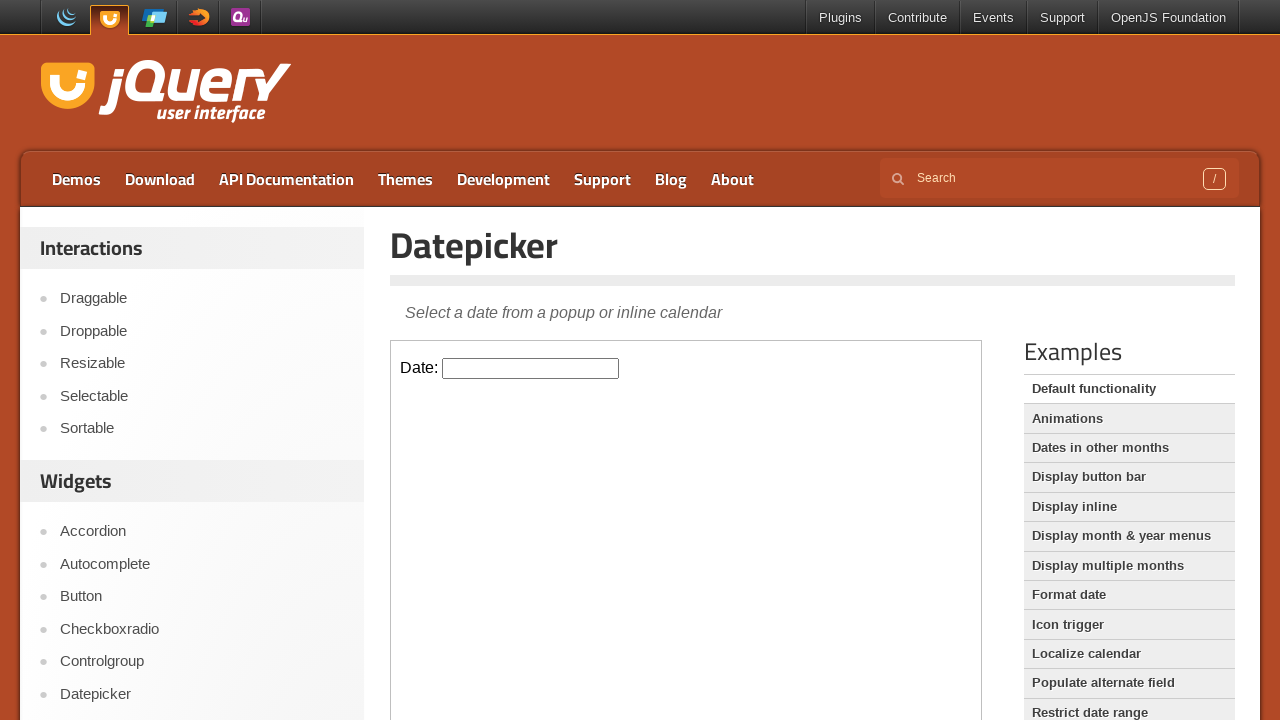

Located the demo frame containing the datepicker
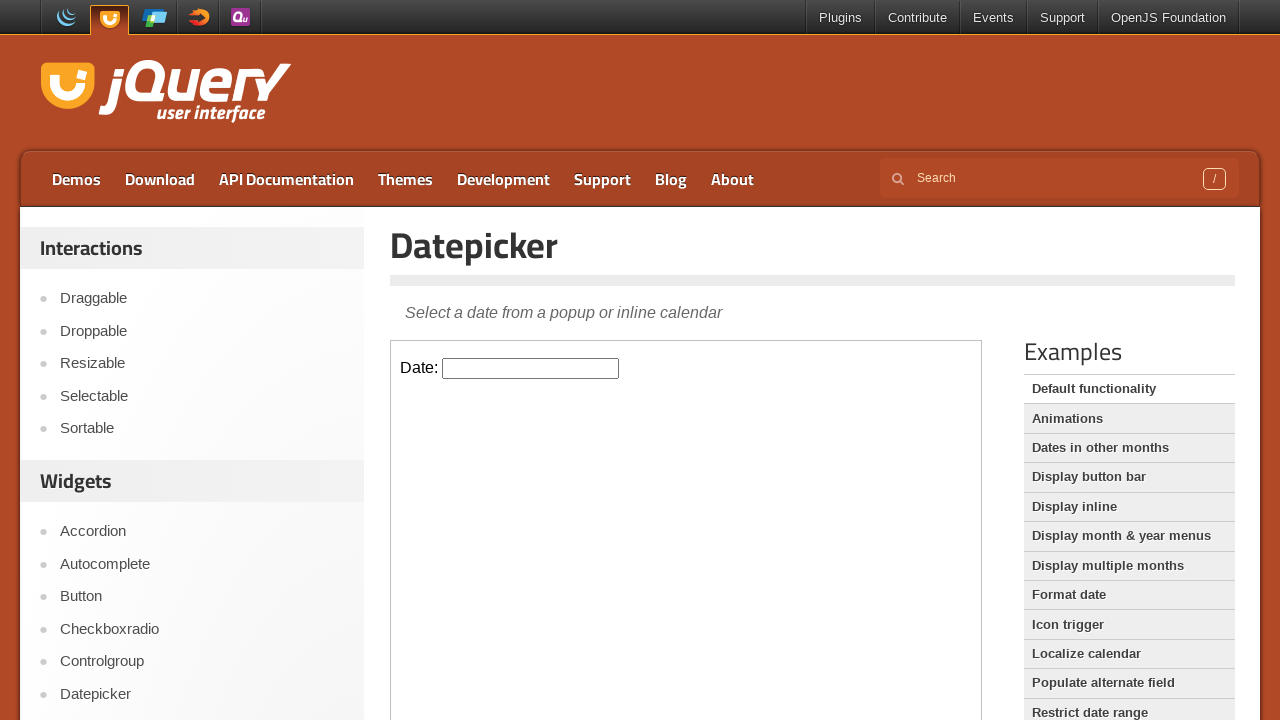

Clicked on the datepicker input field to open the calendar widget at (531, 368) on .demo-frame >> internal:control=enter-frame >> #datepicker
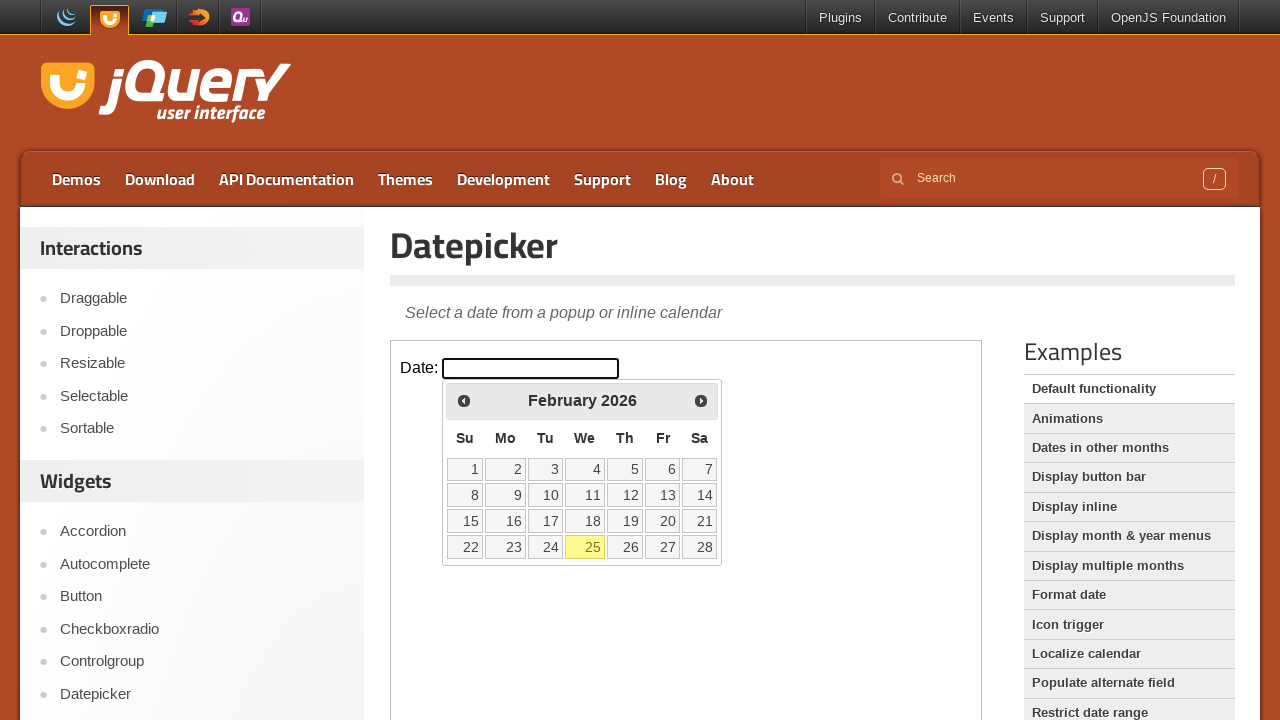

Calendar widget loaded and became visible
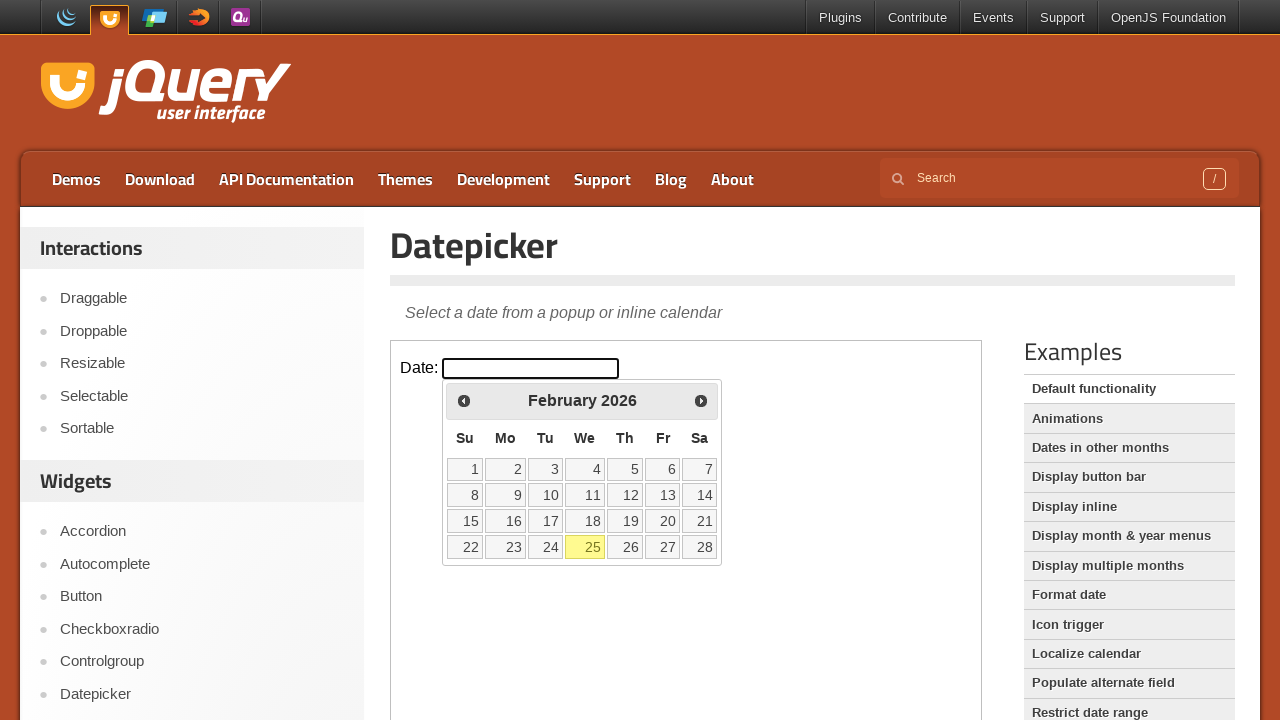

Retrieved all available dates from the calendar
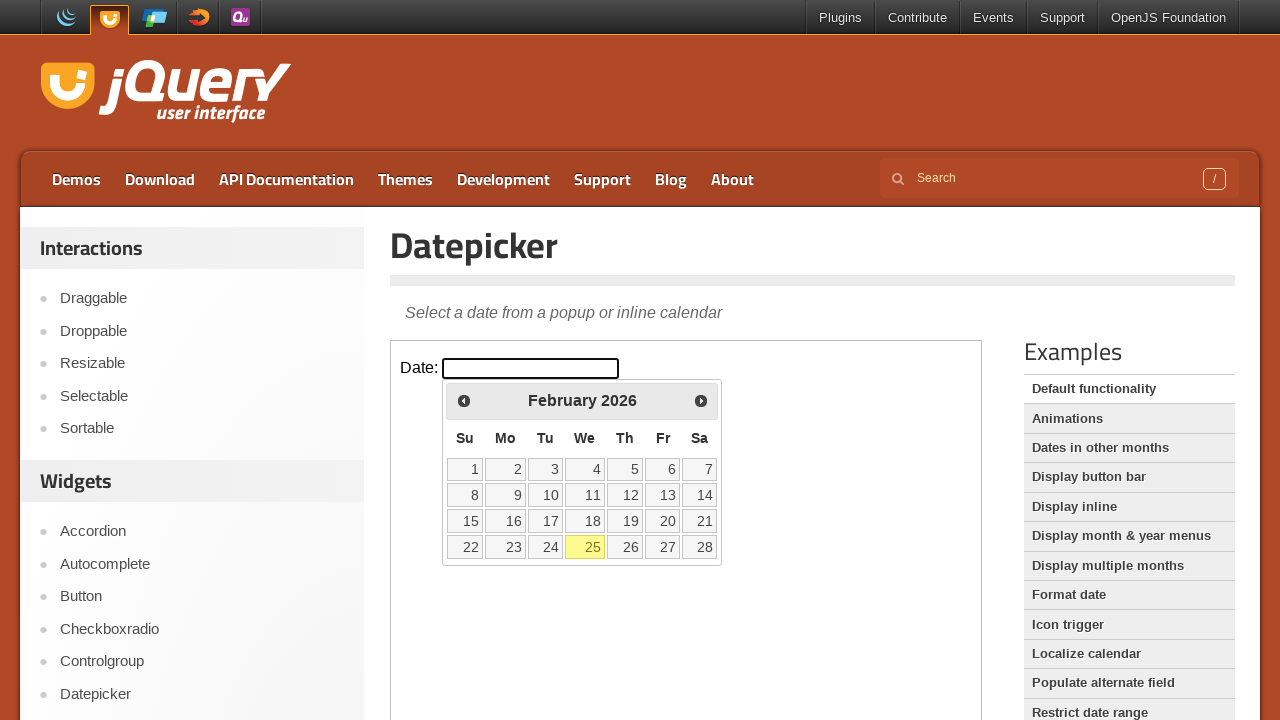

Selected date 12 from the calendar at (625, 495) on .demo-frame >> internal:control=enter-frame >> td[data-handler='selectDay'] >> n
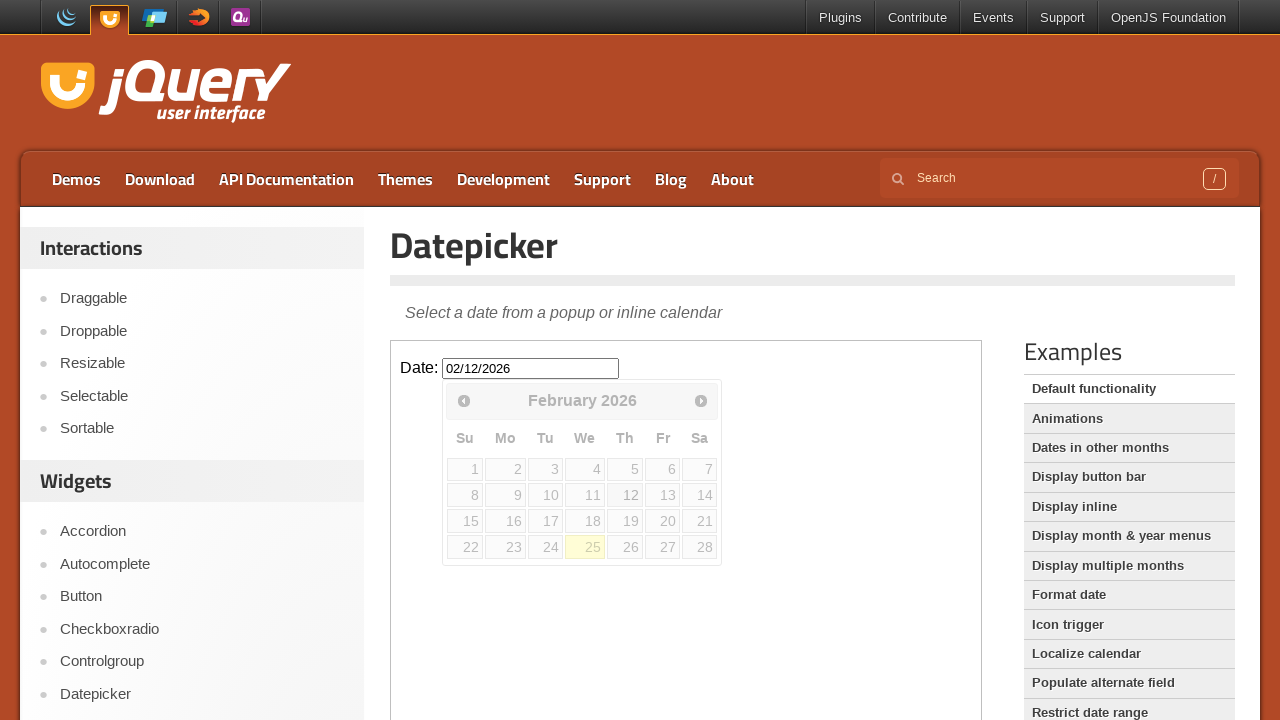

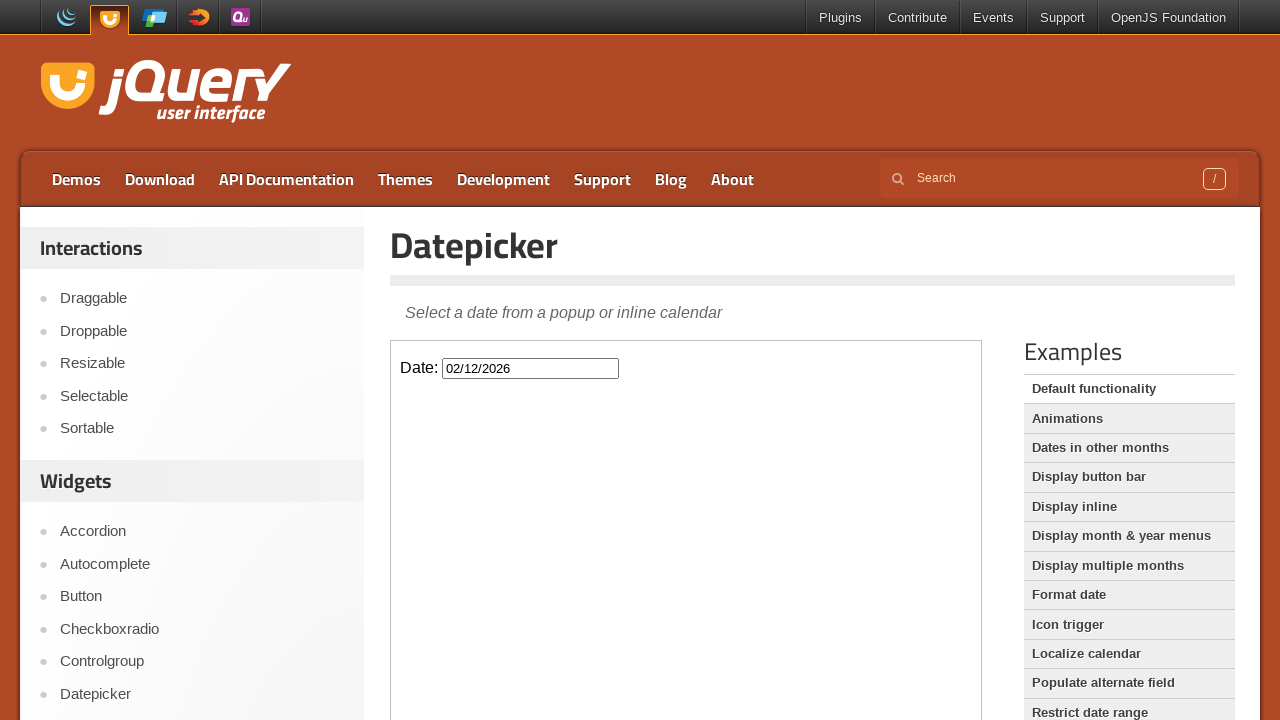